Tests file download functionality by clicking on a file link and waiting for the download to initiate

Starting URL: https://the-internet.herokuapp.com/download

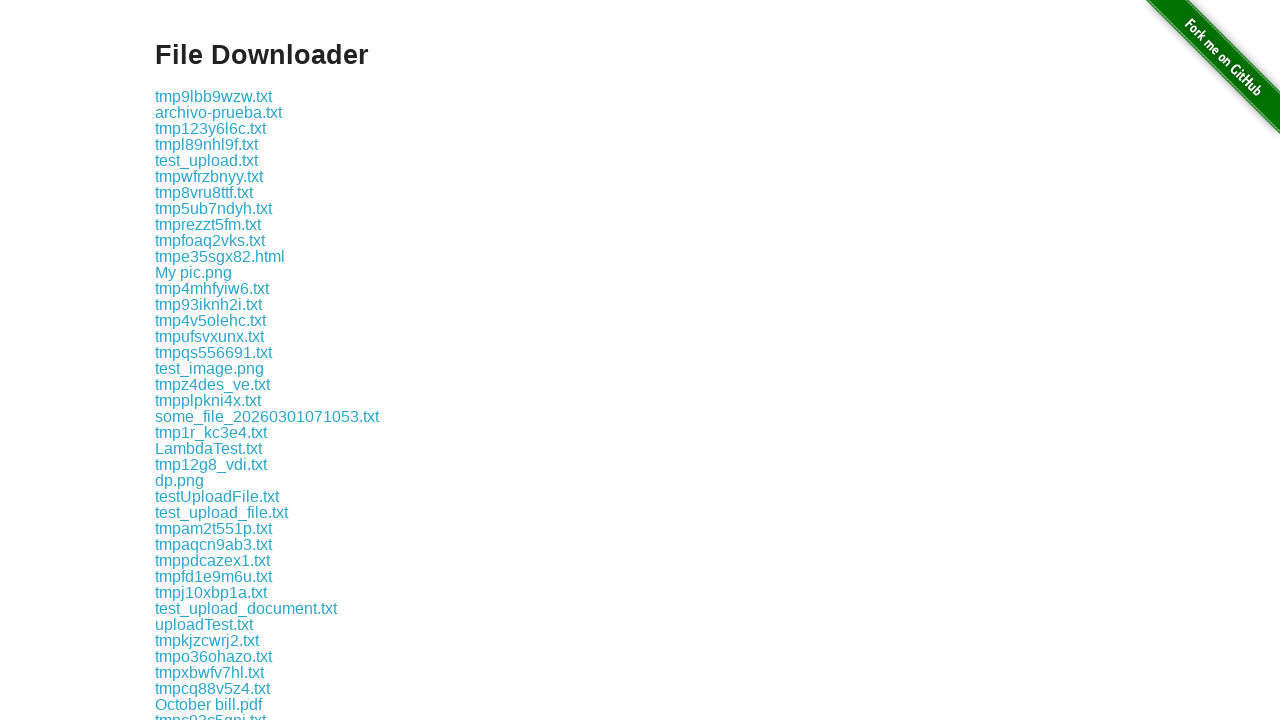

Clicked on file link 'some-file.txt' to trigger download at (198, 360) on internal:text="some-file.txt"i
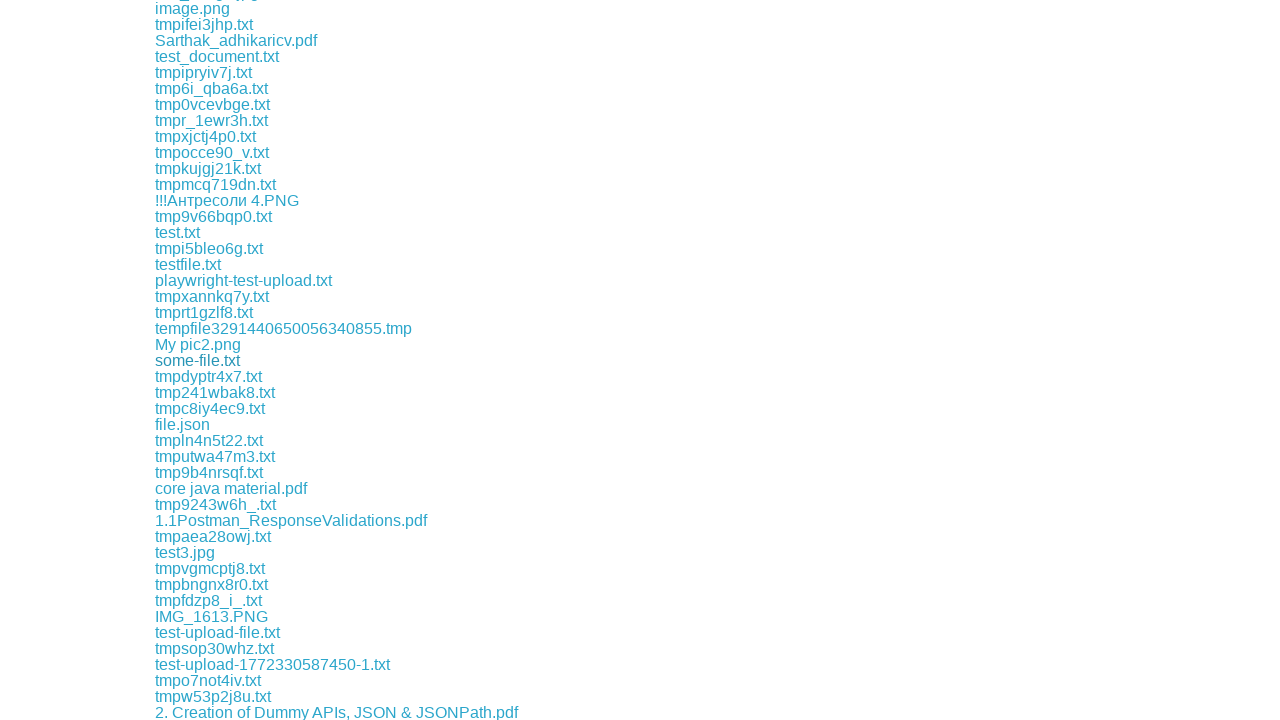

Download completed and download object obtained
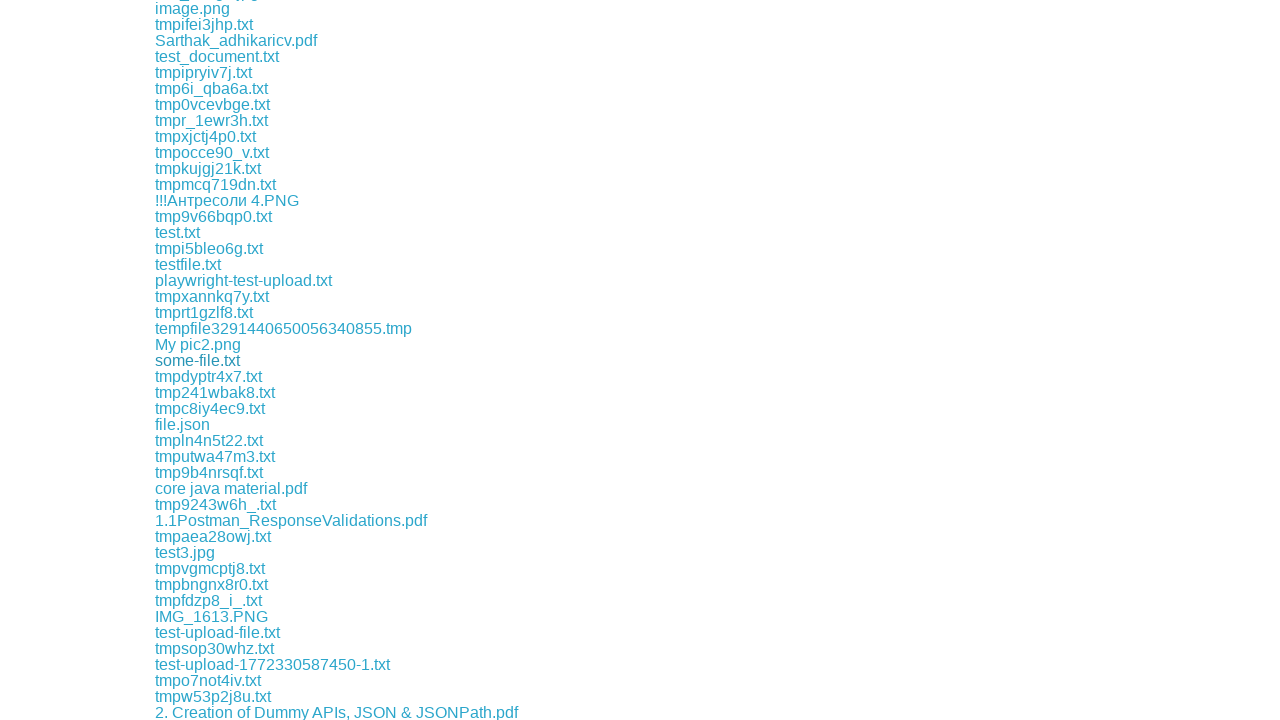

Retrieved suggested filename: some-file.txt
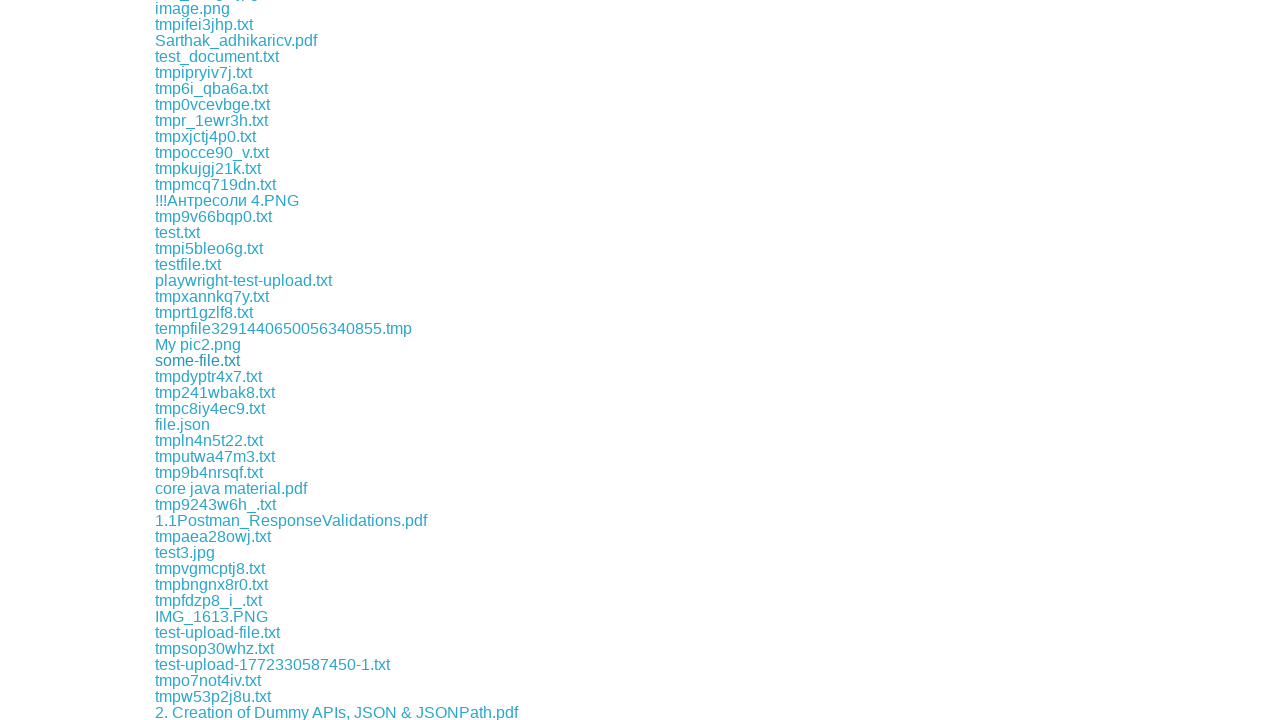

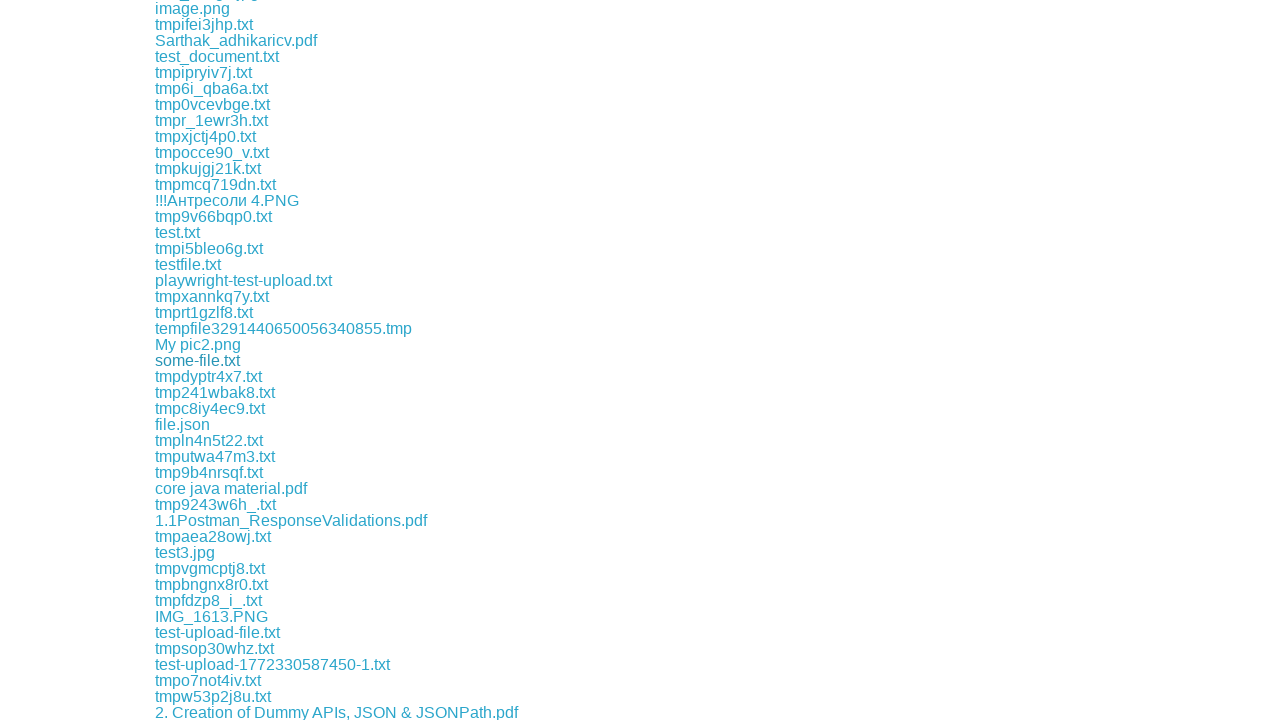